Tests input functionality by filling a number input field with a value and verifying the input value can be retrieved

Starting URL: https://practice.cydeo.com/inputs

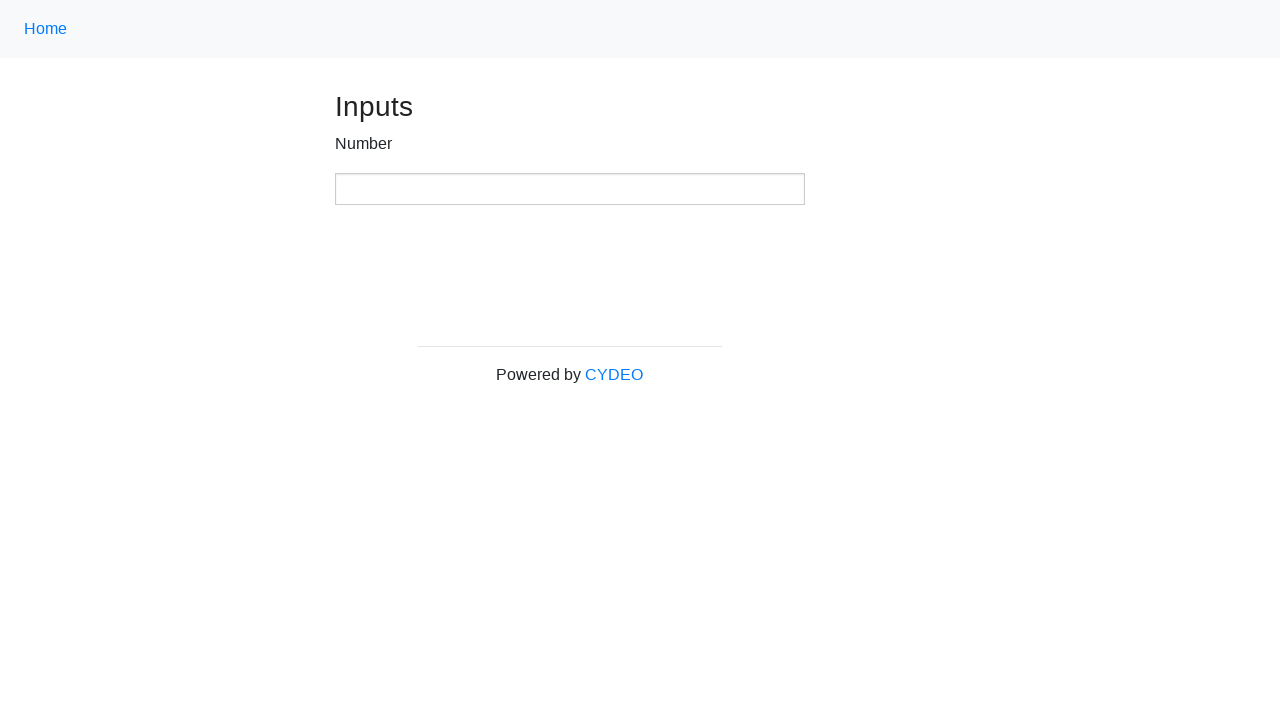

Navigated to practice.cydeo.com/inputs
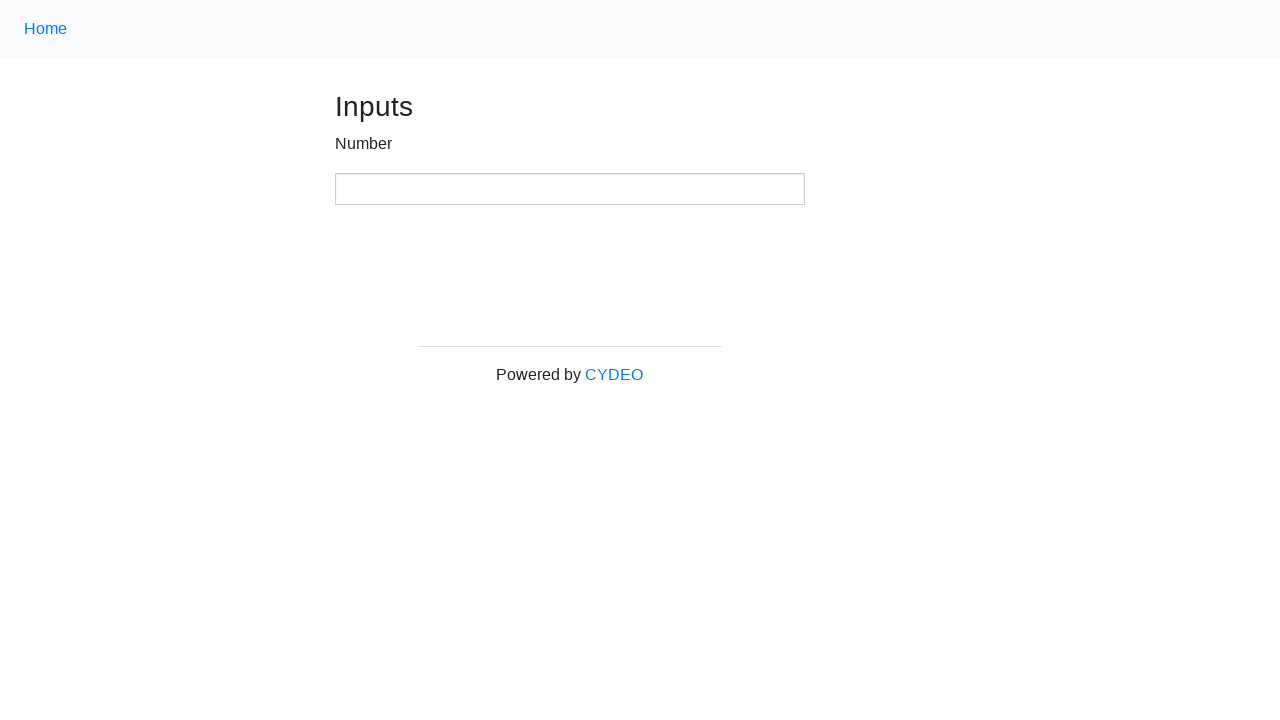

Filled number input field with value '1200' on xpath=//input[@type='number']
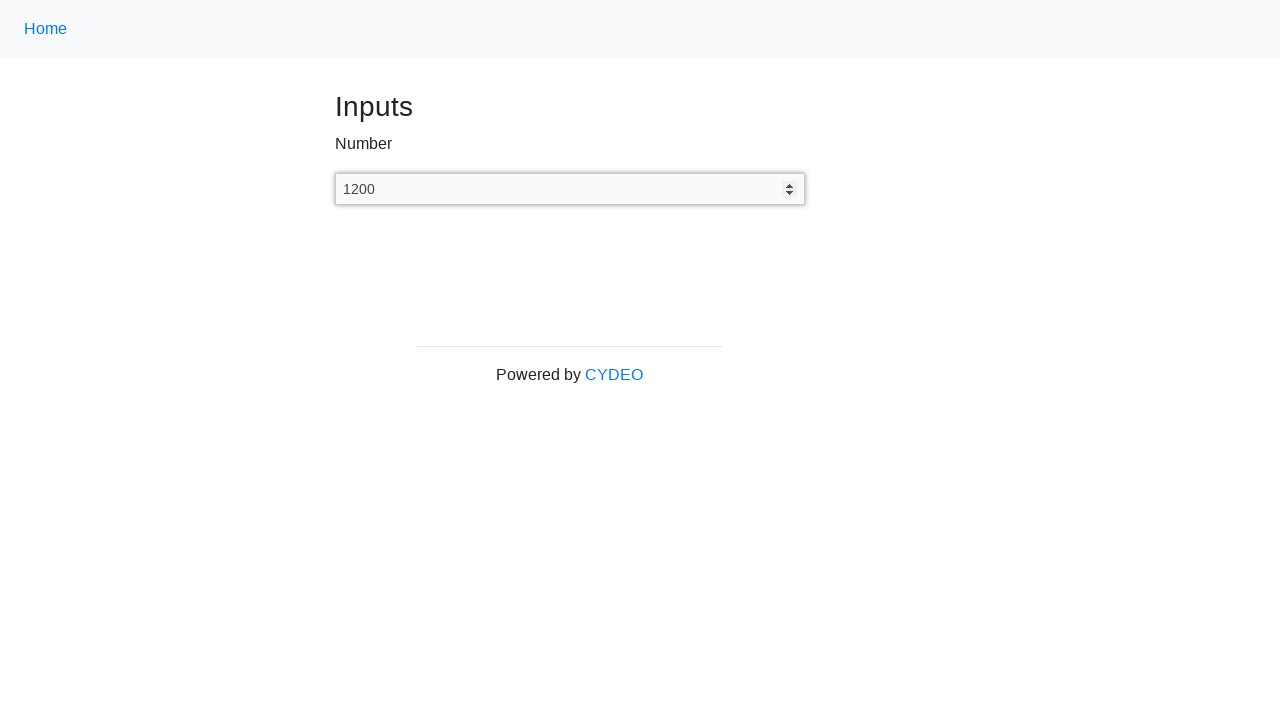

Retrieved input value: '1200'
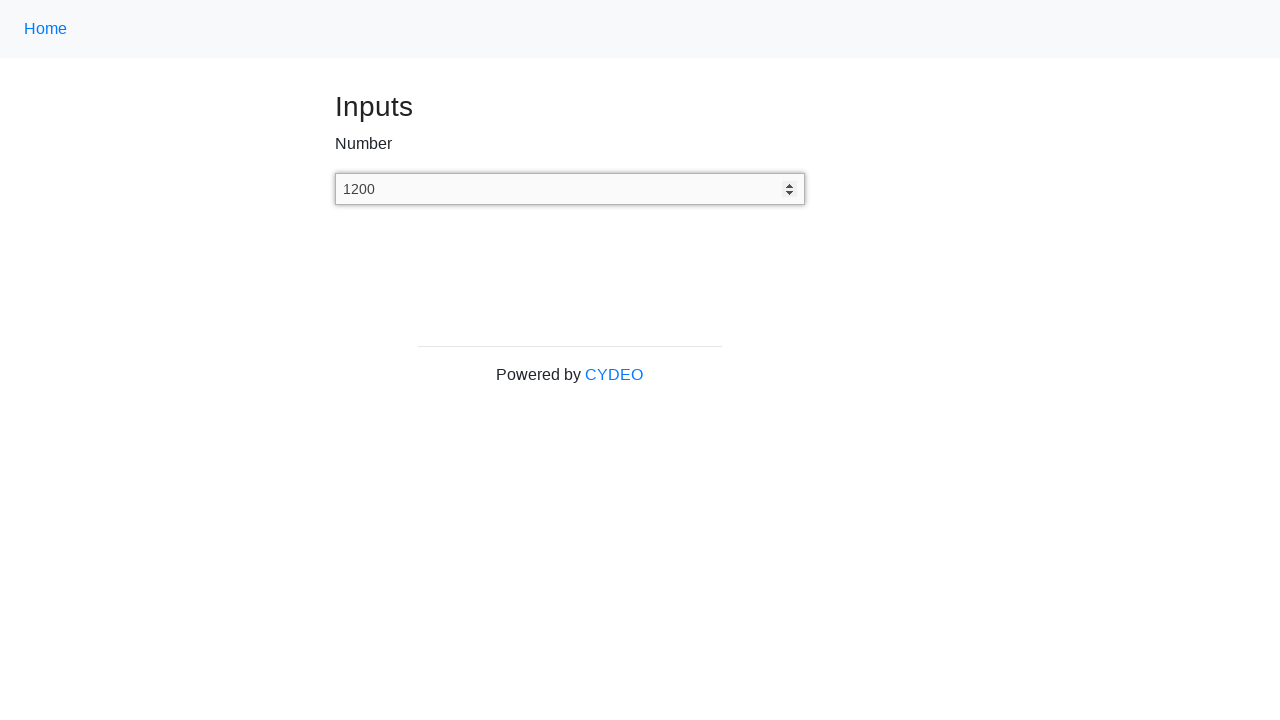

Verified input value matches expected value '1200'
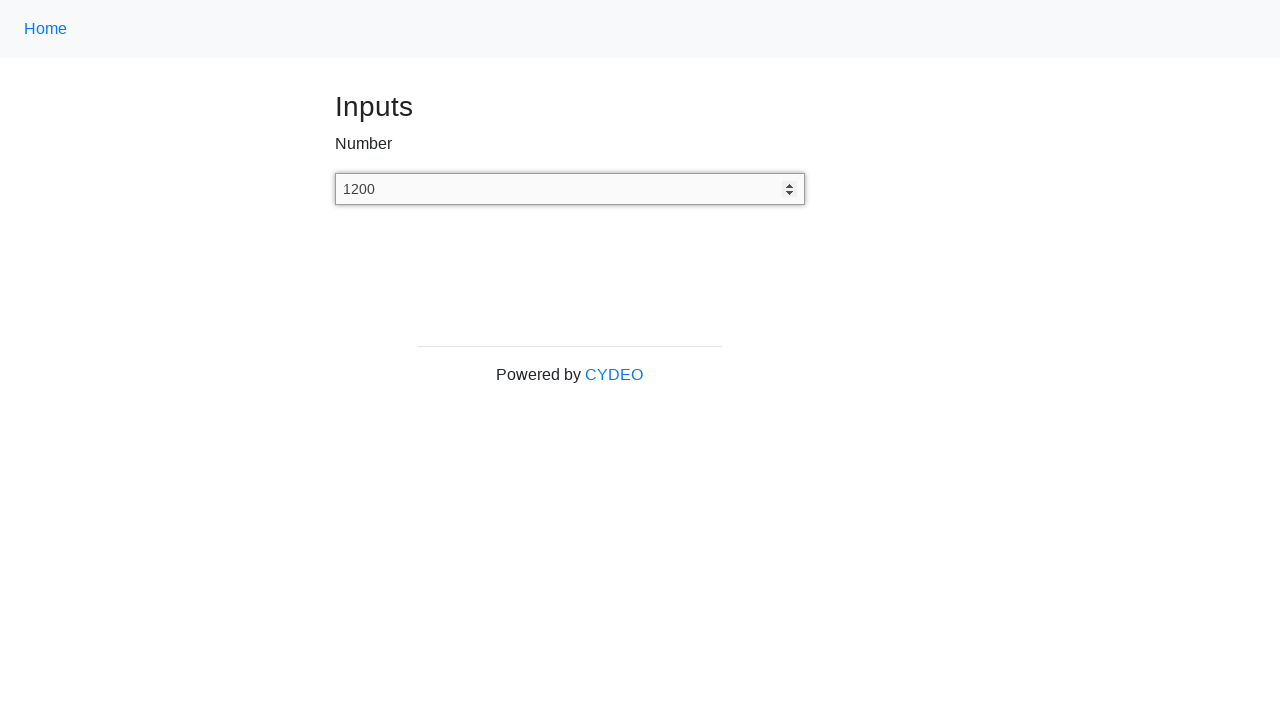

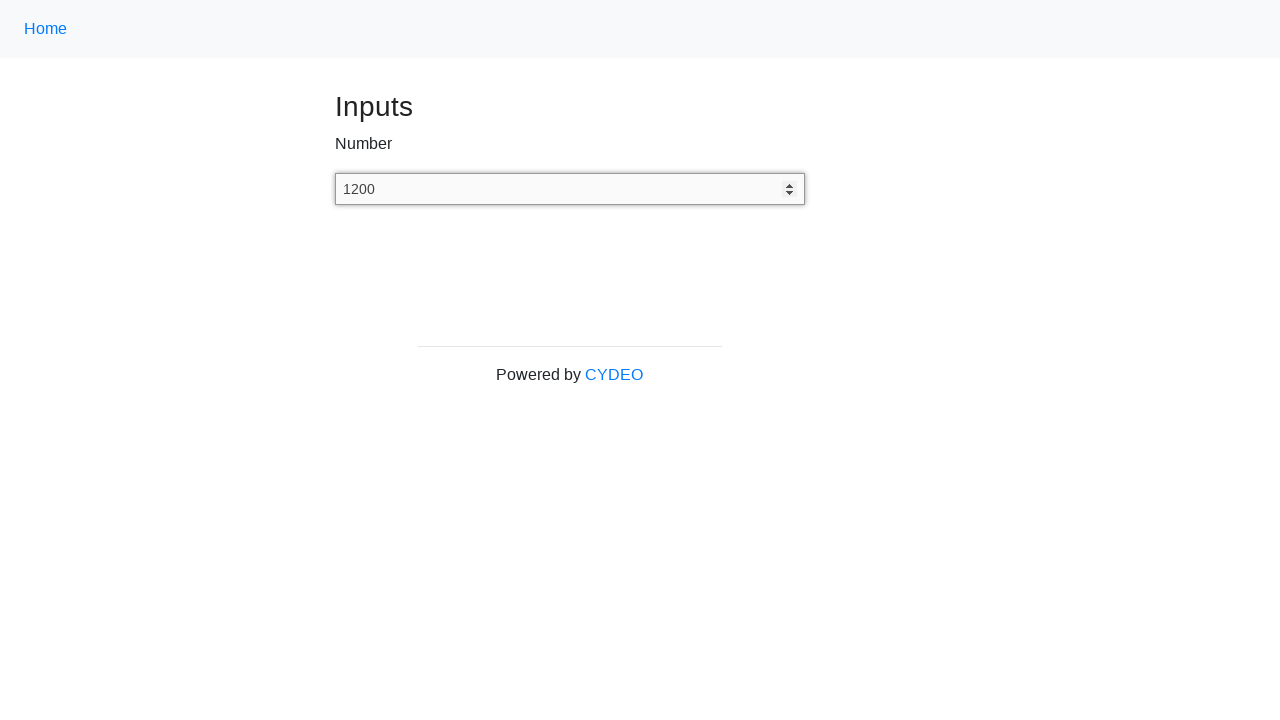